Tests that the back button works correctly when navigating between filter views

Starting URL: https://demo.playwright.dev/todomvc

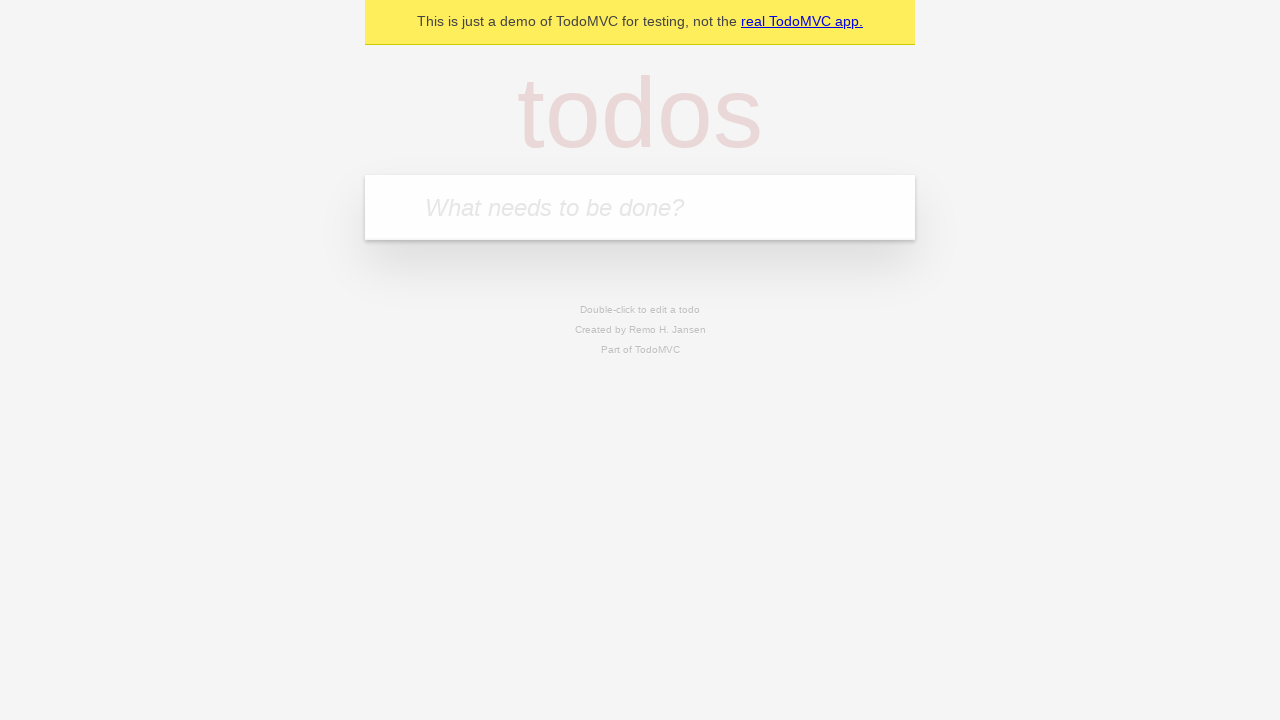

Filled first todo input with 'buy some cheese' on internal:attr=[placeholder="What needs to be done?"i]
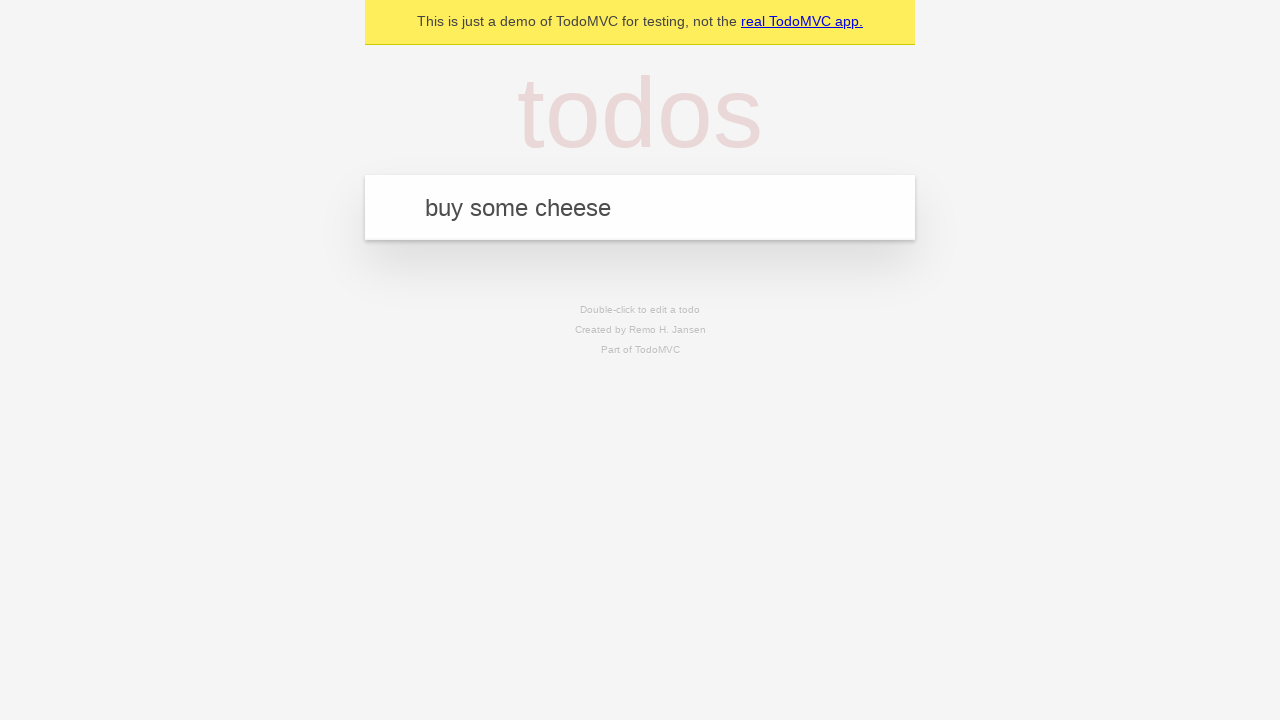

Pressed Enter to create first todo on internal:attr=[placeholder="What needs to be done?"i]
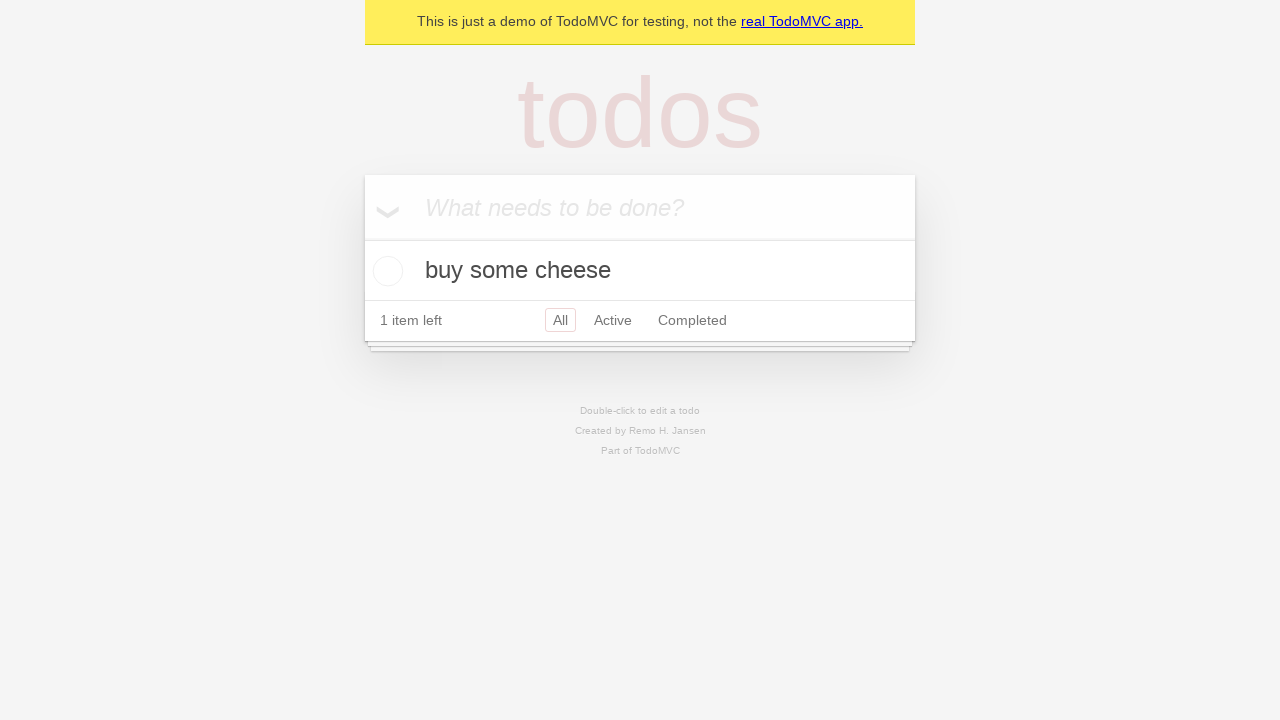

Filled second todo input with 'feed the cat' on internal:attr=[placeholder="What needs to be done?"i]
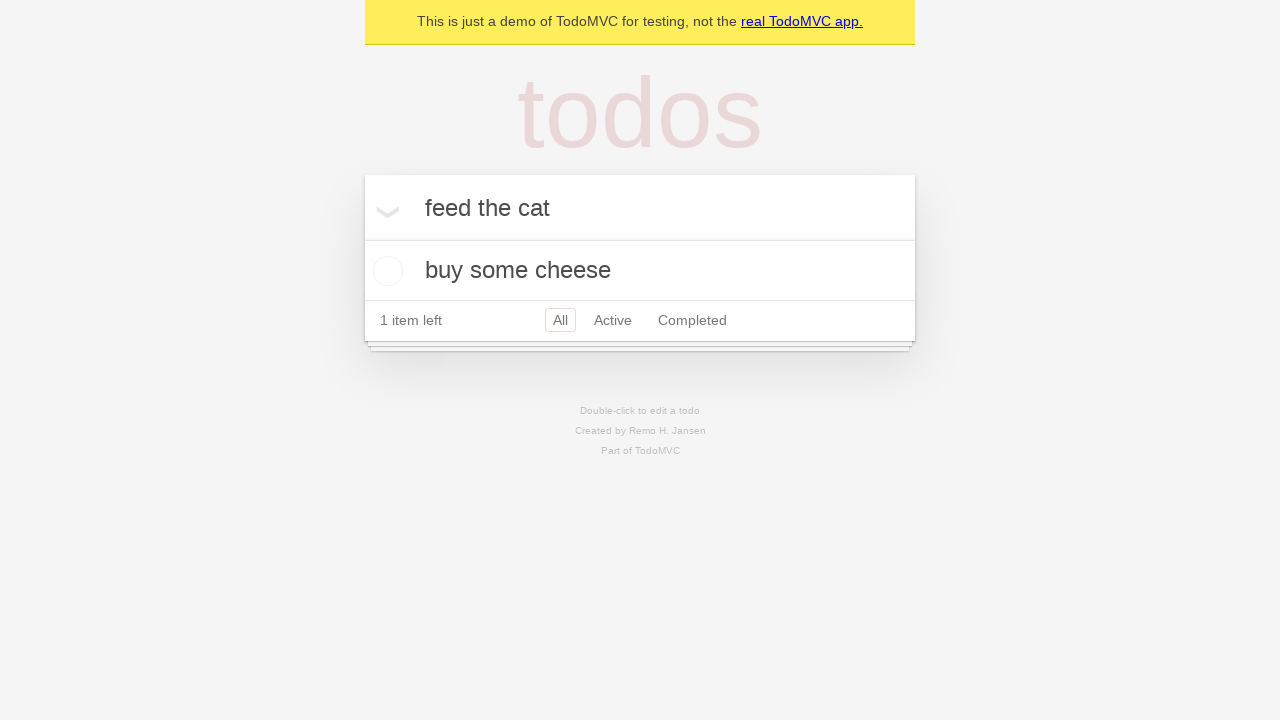

Pressed Enter to create second todo on internal:attr=[placeholder="What needs to be done?"i]
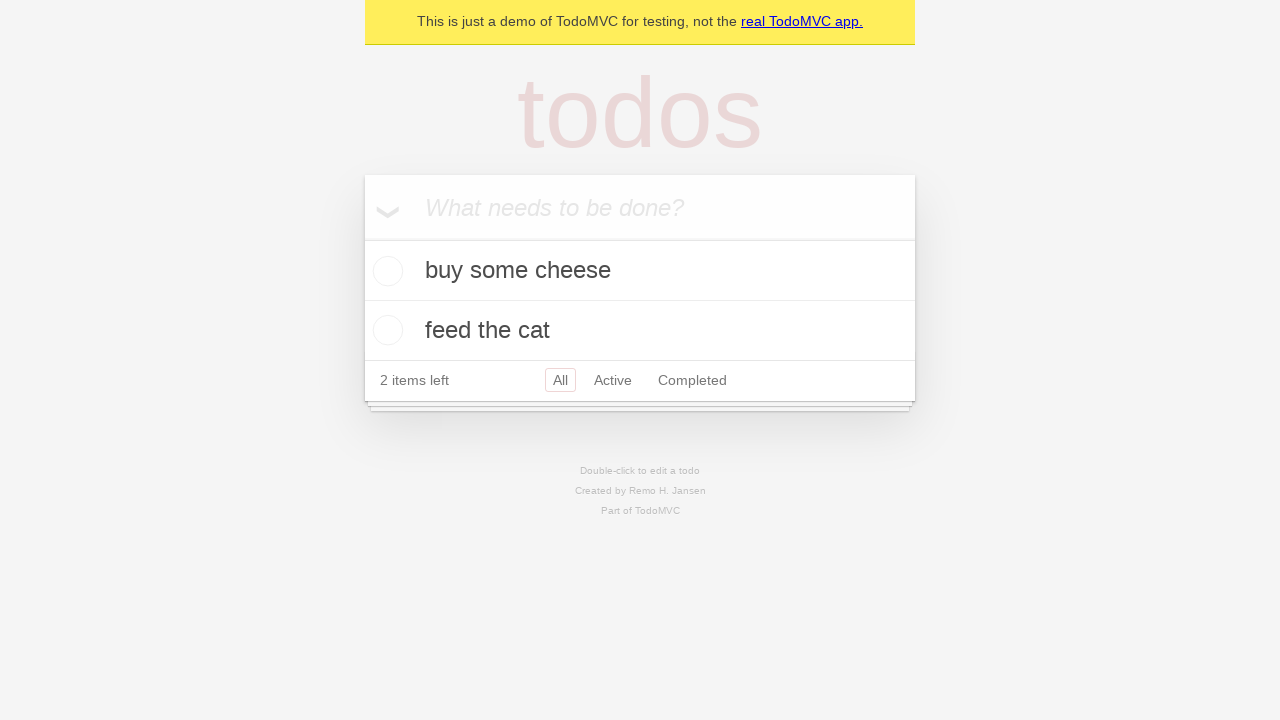

Filled third todo input with 'book a doctors appointment' on internal:attr=[placeholder="What needs to be done?"i]
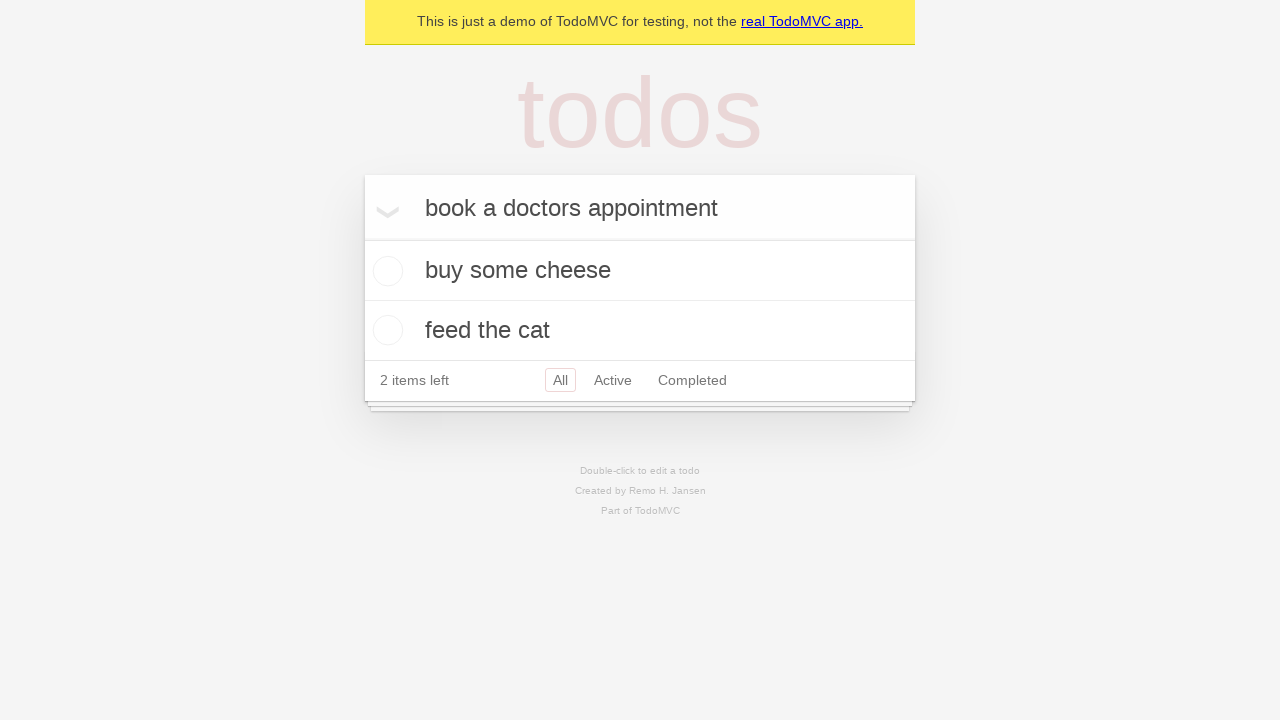

Pressed Enter to create third todo on internal:attr=[placeholder="What needs to be done?"i]
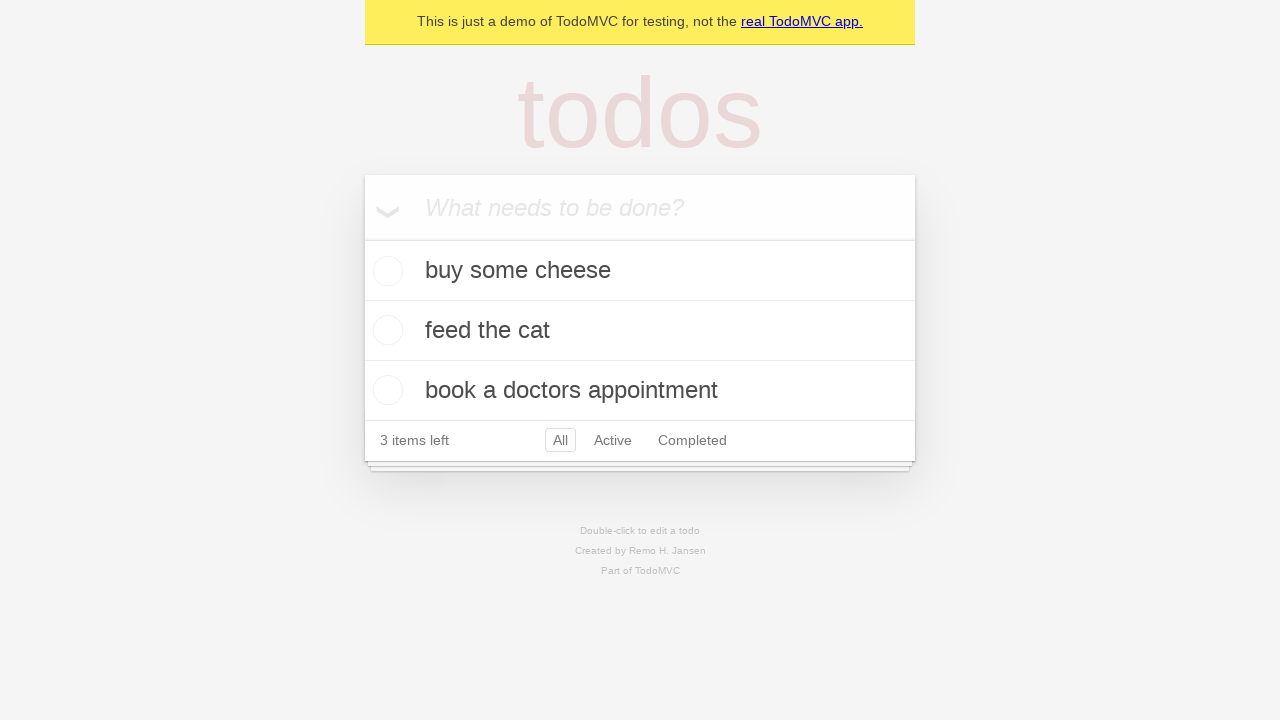

Checked the second todo item at (385, 330) on internal:testid=[data-testid="todo-item"s] >> nth=1 >> internal:role=checkbox
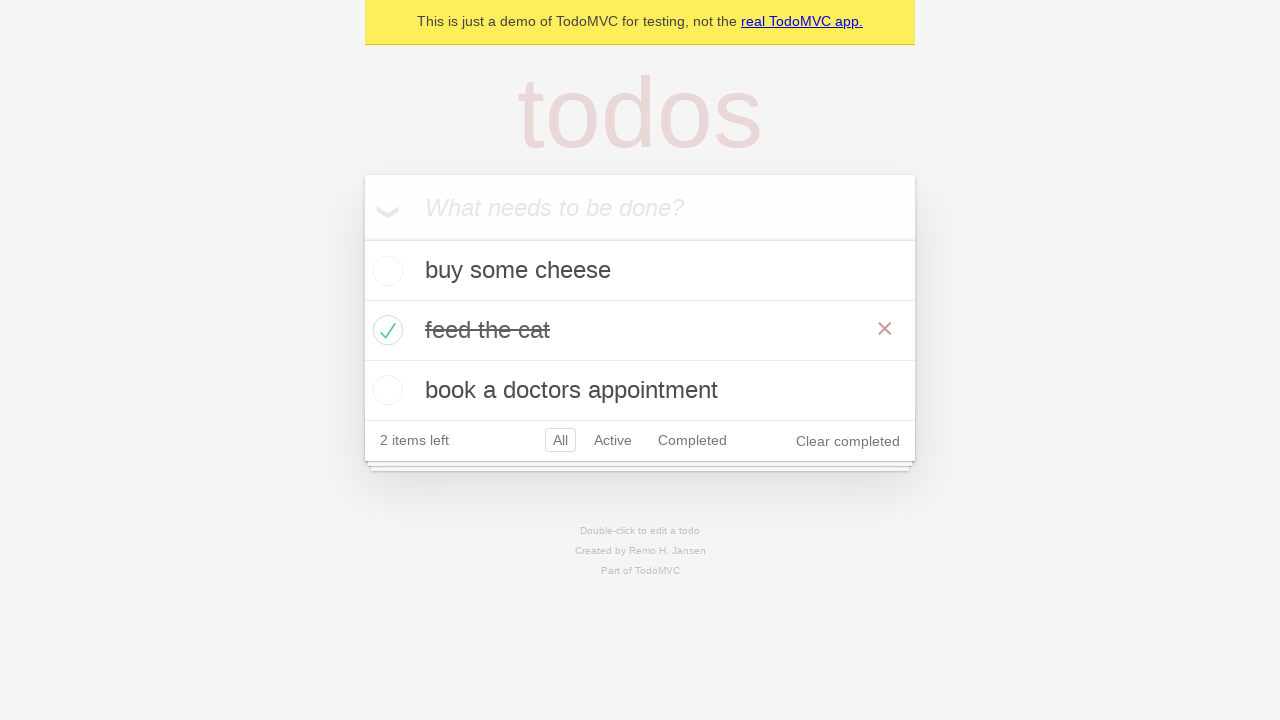

Clicked All filter link at (560, 440) on internal:role=link[name="All"i]
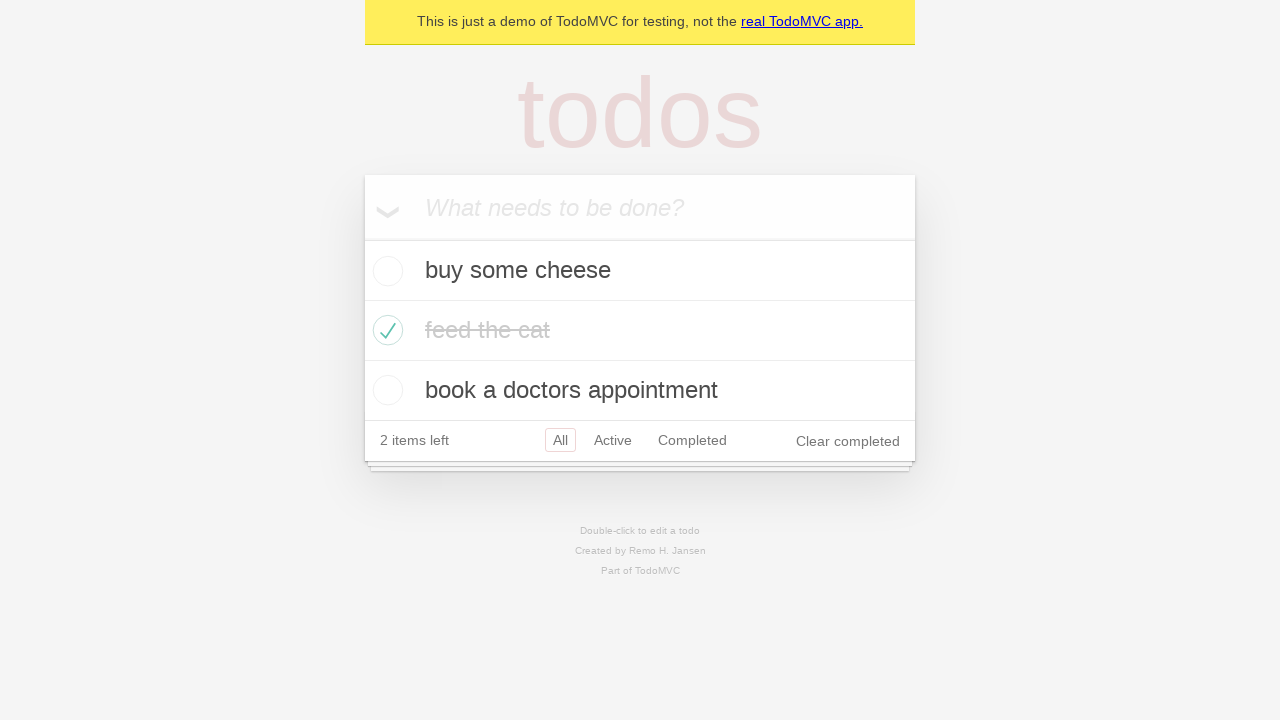

Clicked Active filter link at (613, 440) on internal:role=link[name="Active"i]
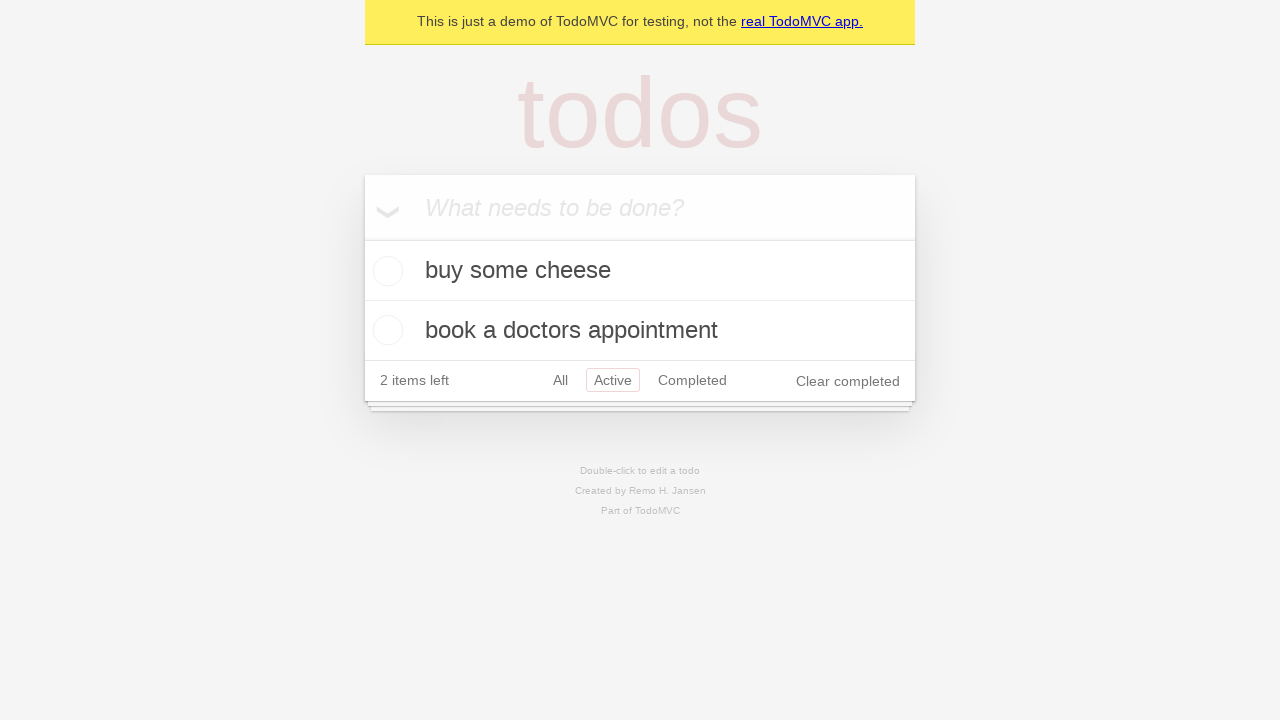

Clicked Completed filter link at (692, 380) on internal:role=link[name="Completed"i]
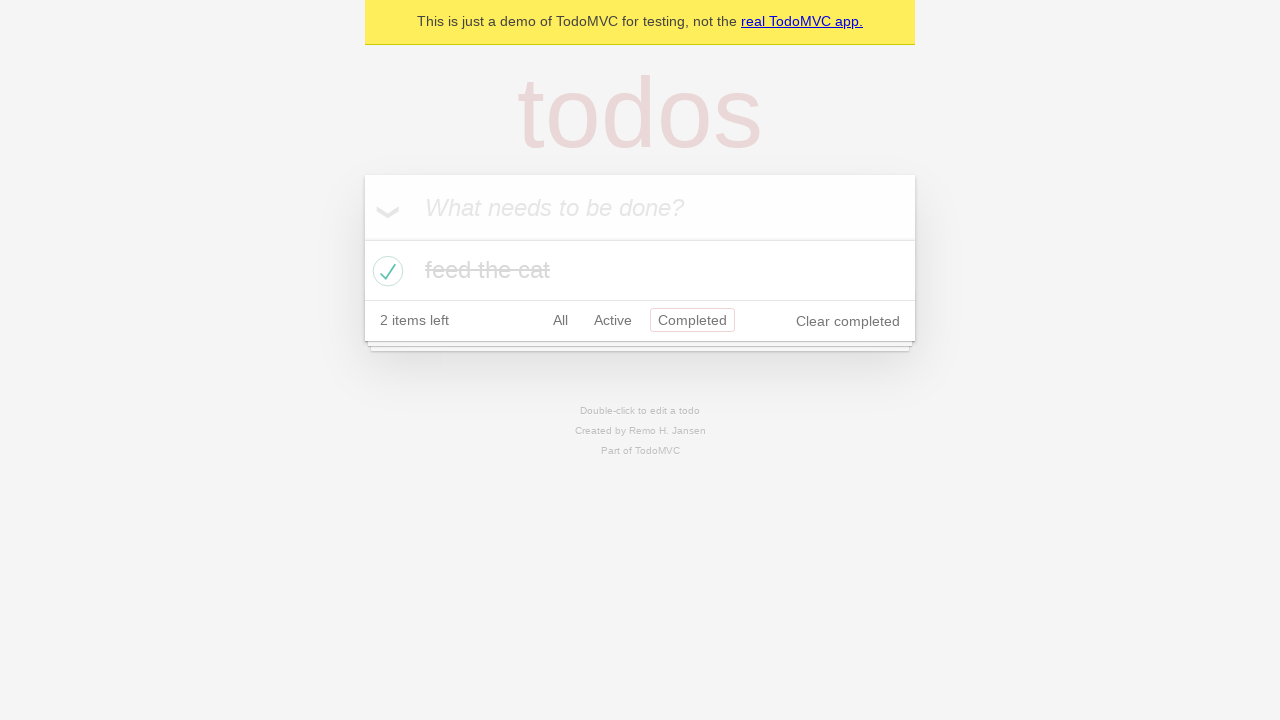

Navigated back from Completed view
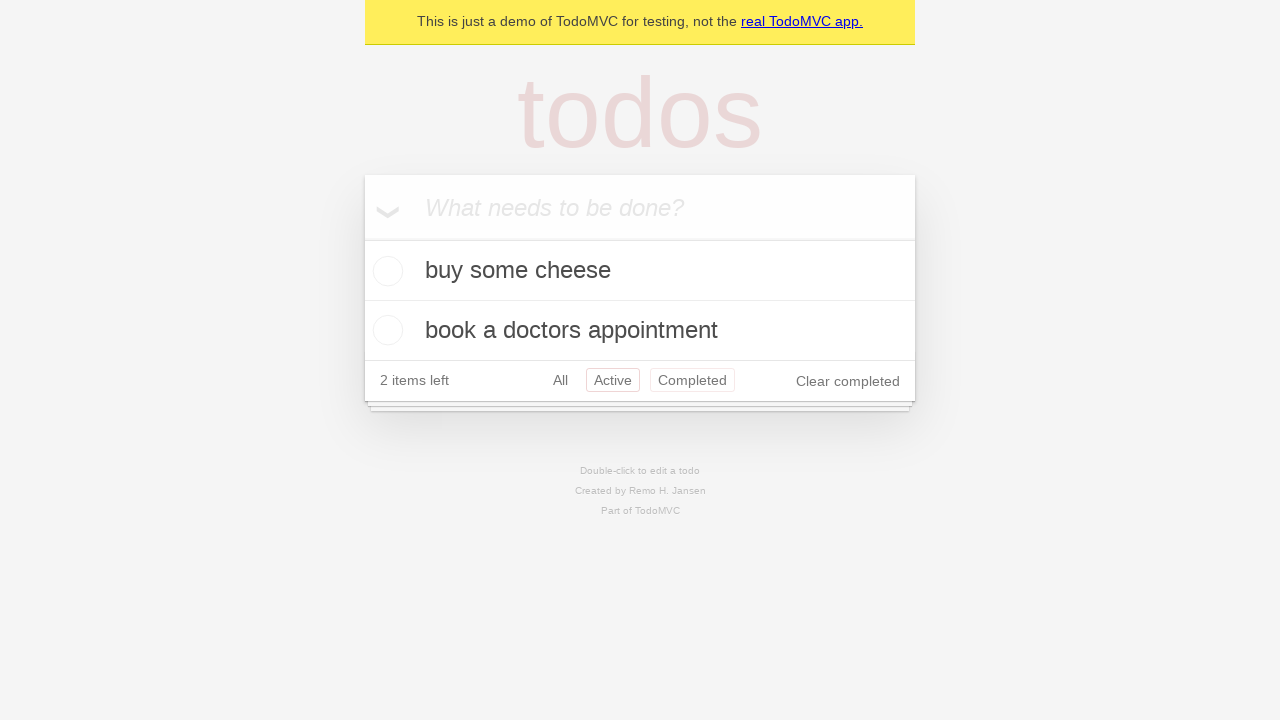

Navigated back from Active view
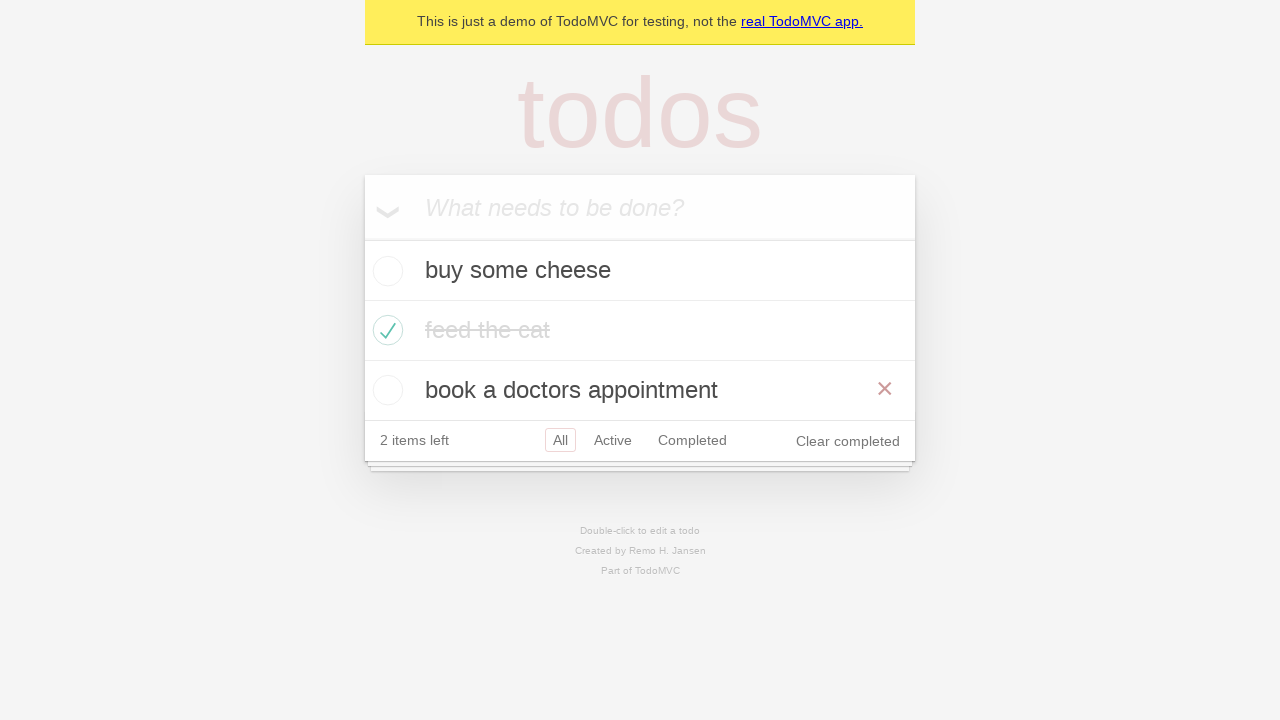

Verified todo items are visible after back navigation
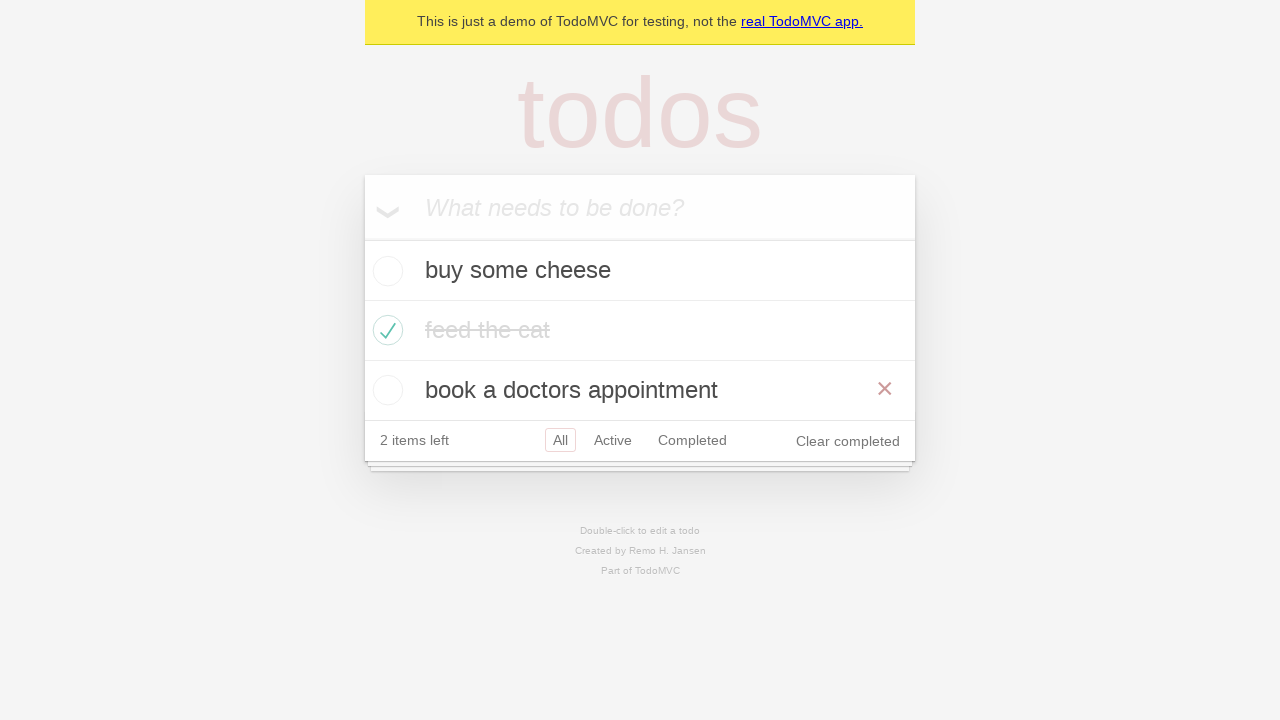

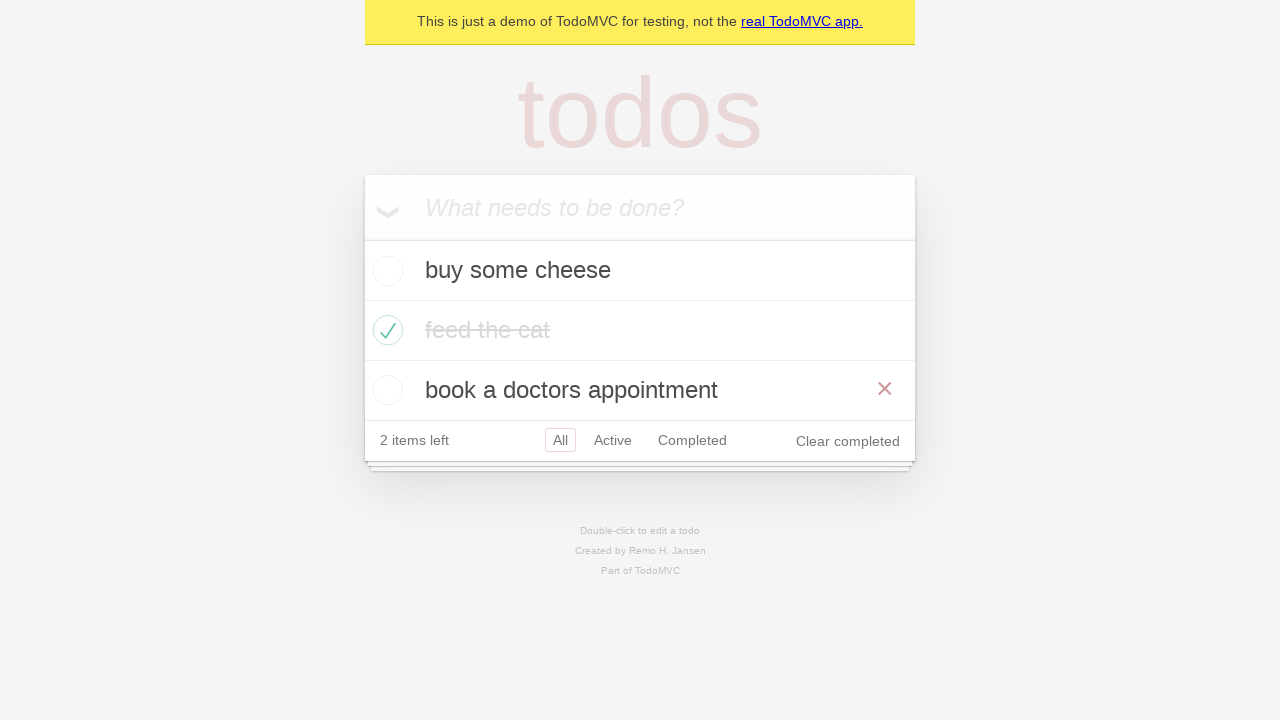